Tests multiple select dropdown functionality by selecting options, verifying multiple selection capability, and then deselecting all values

Starting URL: https://demoqa.com/select-menu

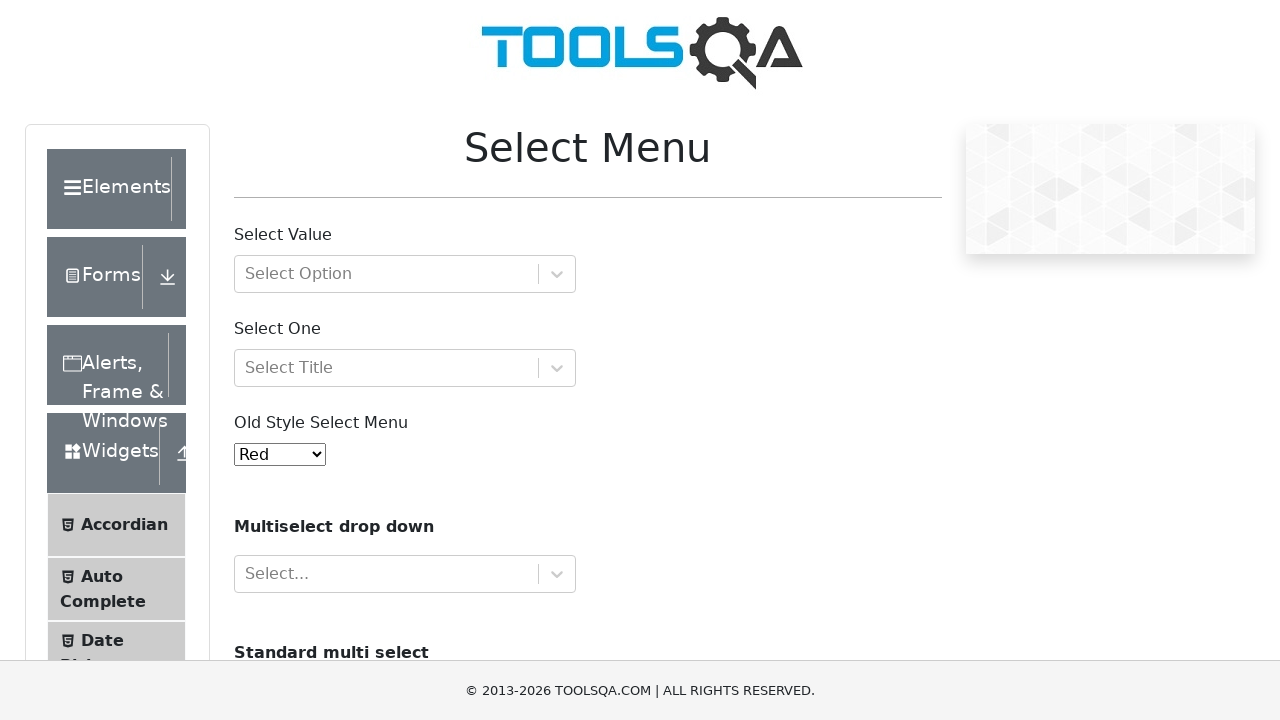

Navigated to select menu demo page
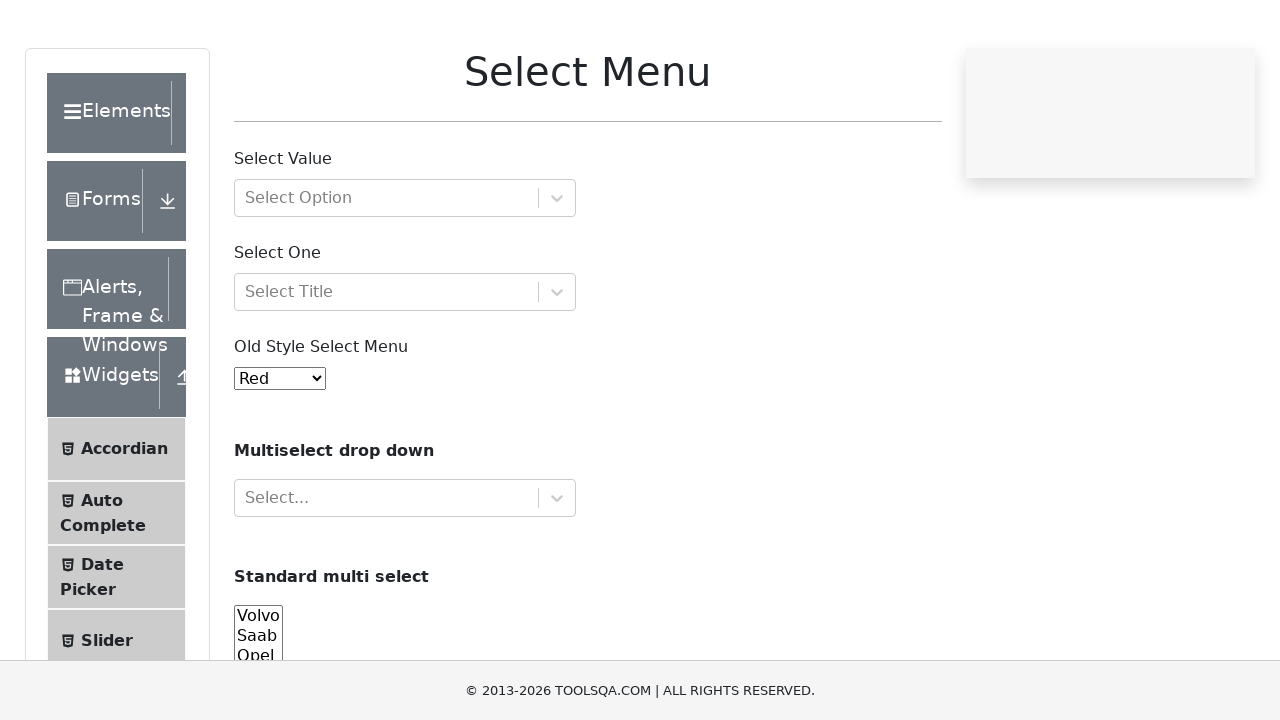

Located cars dropdown element
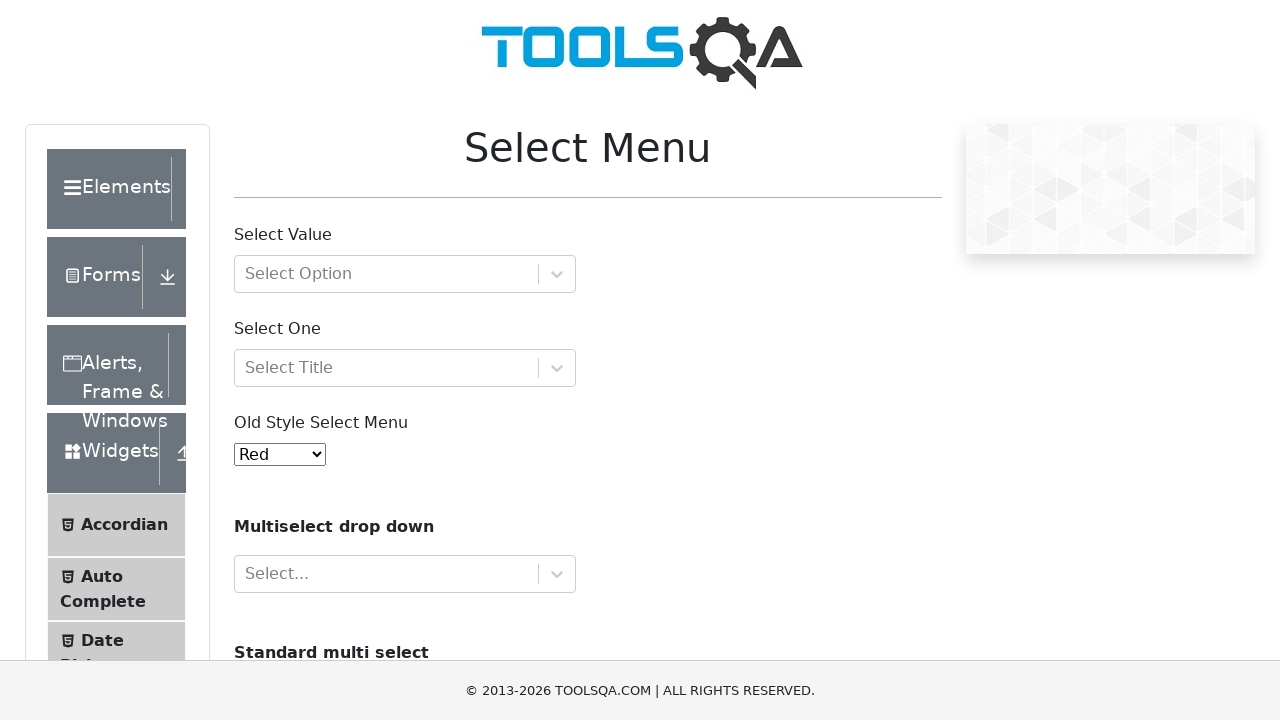

Retrieved all options from cars dropdown
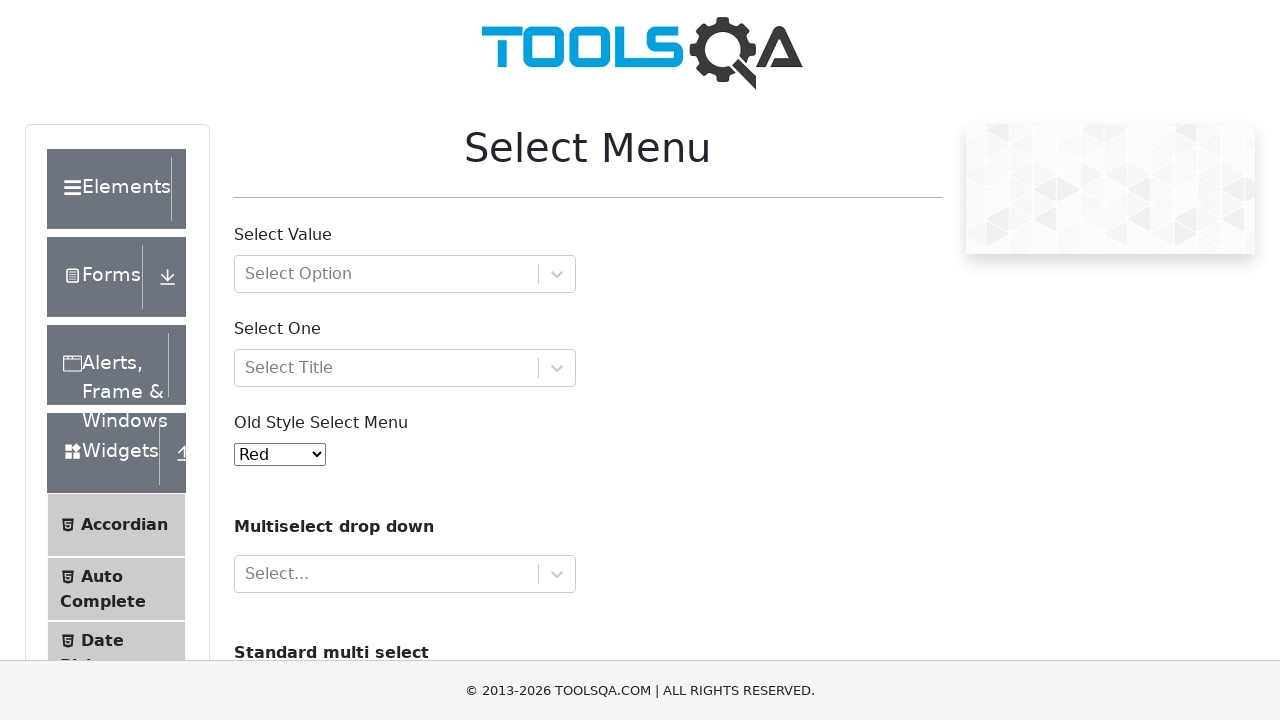

Selected 'Opel' option from dropdown at (258, 360) on select#cars >> option >> nth=2
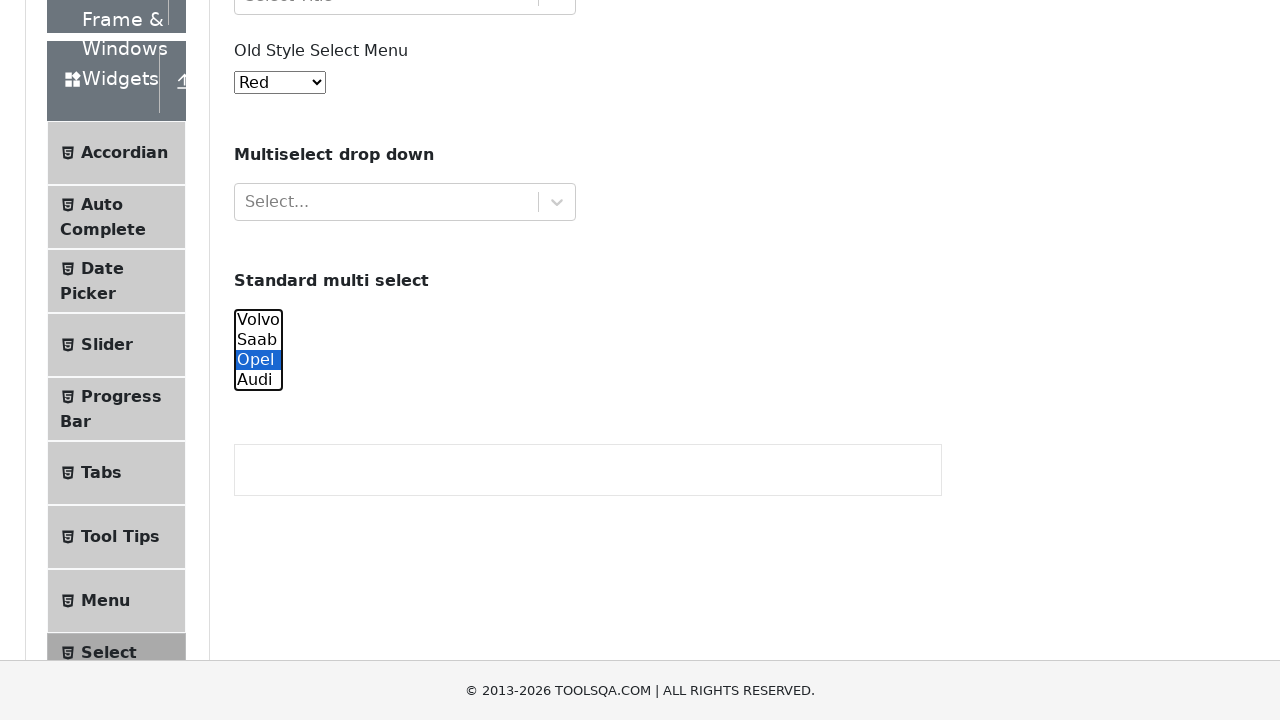

Deselected all values from cars dropdown
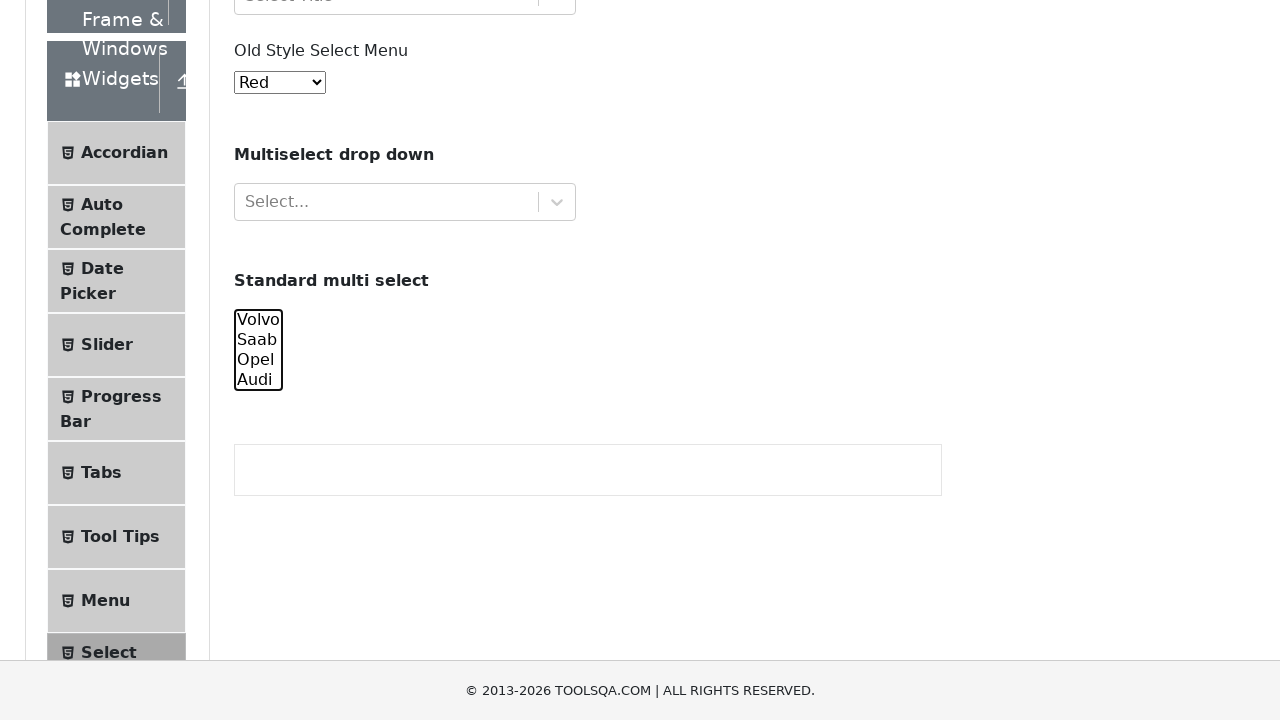

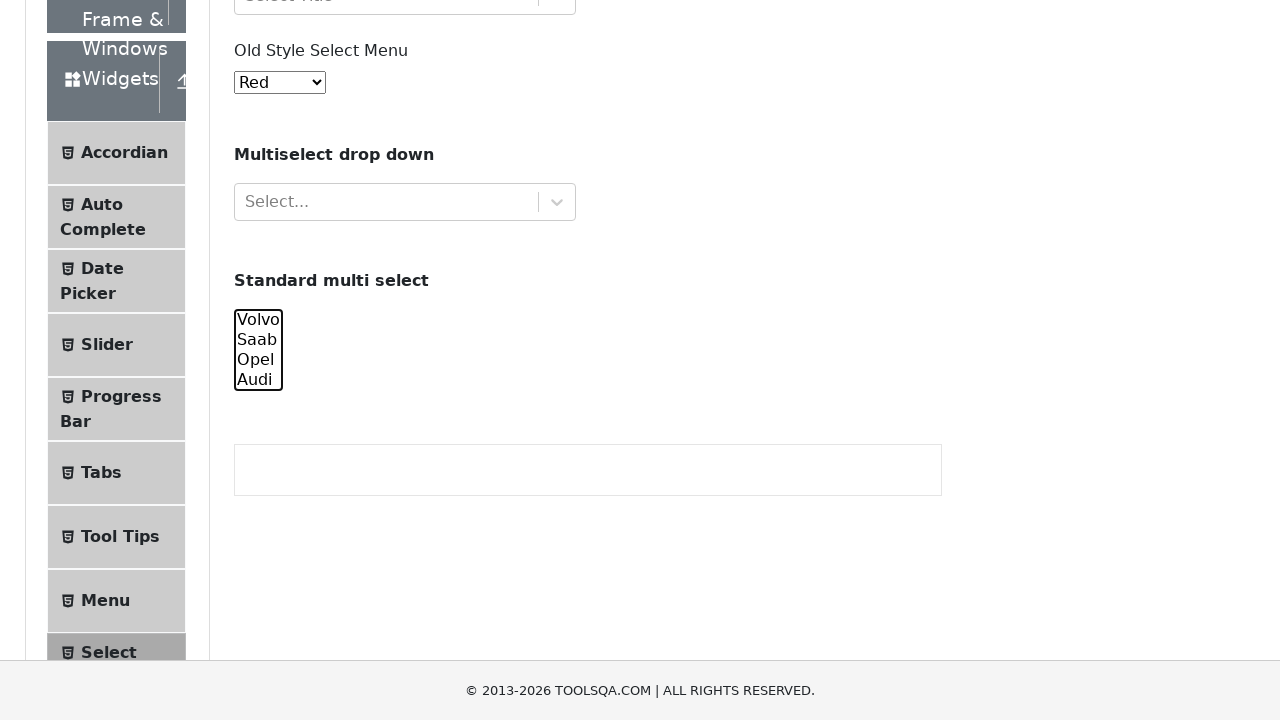